Tests that the authorization form is displayed on the page

Starting URL: https://b2c.passport.rt.ru/

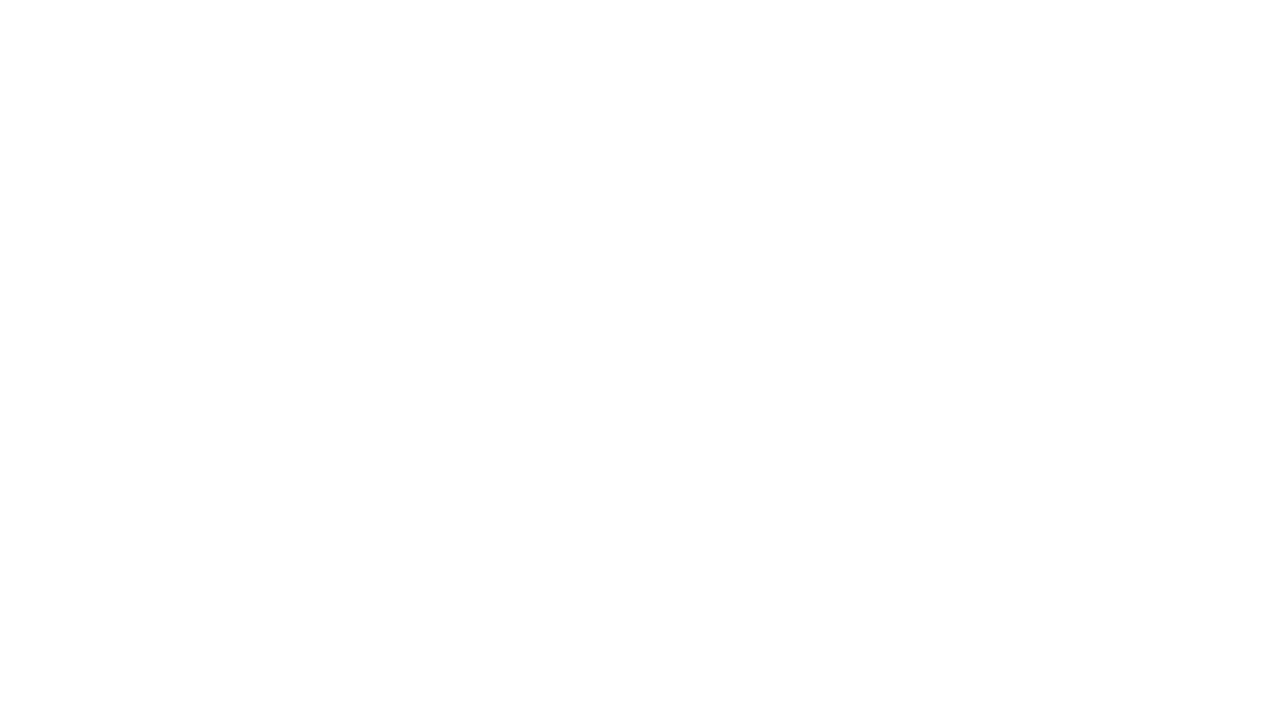

Authorization form element #page-right became visible
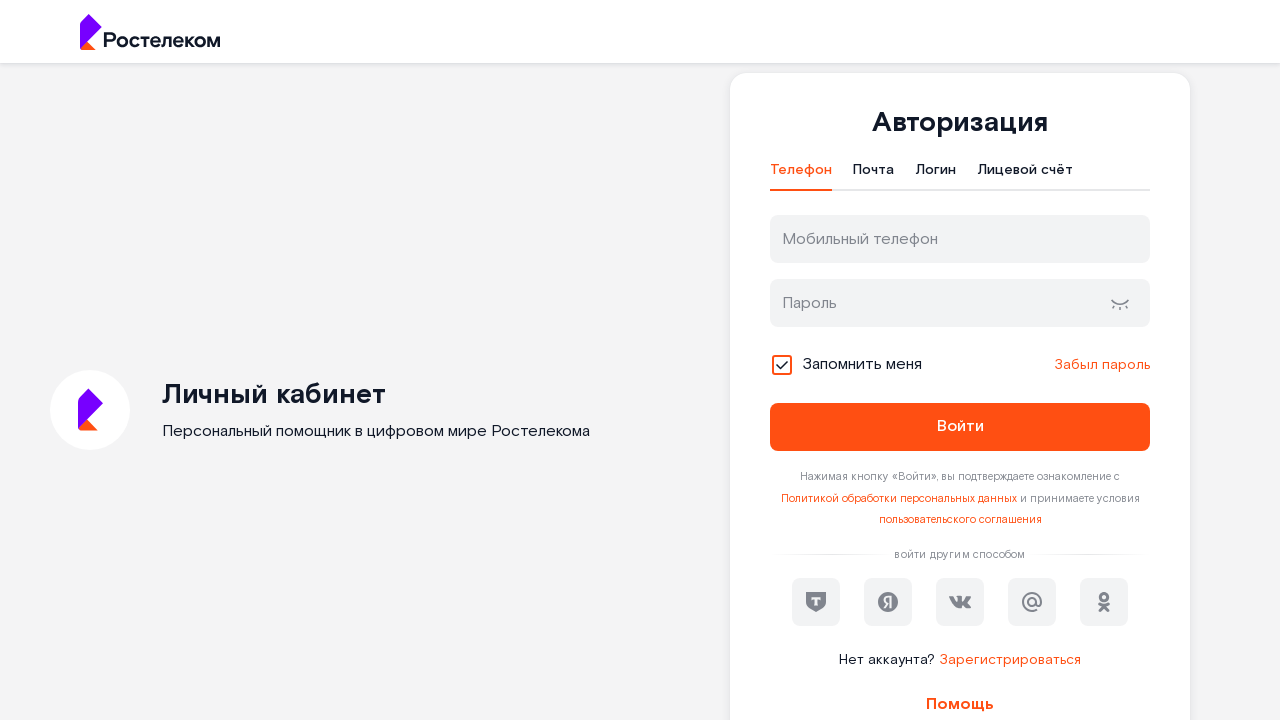

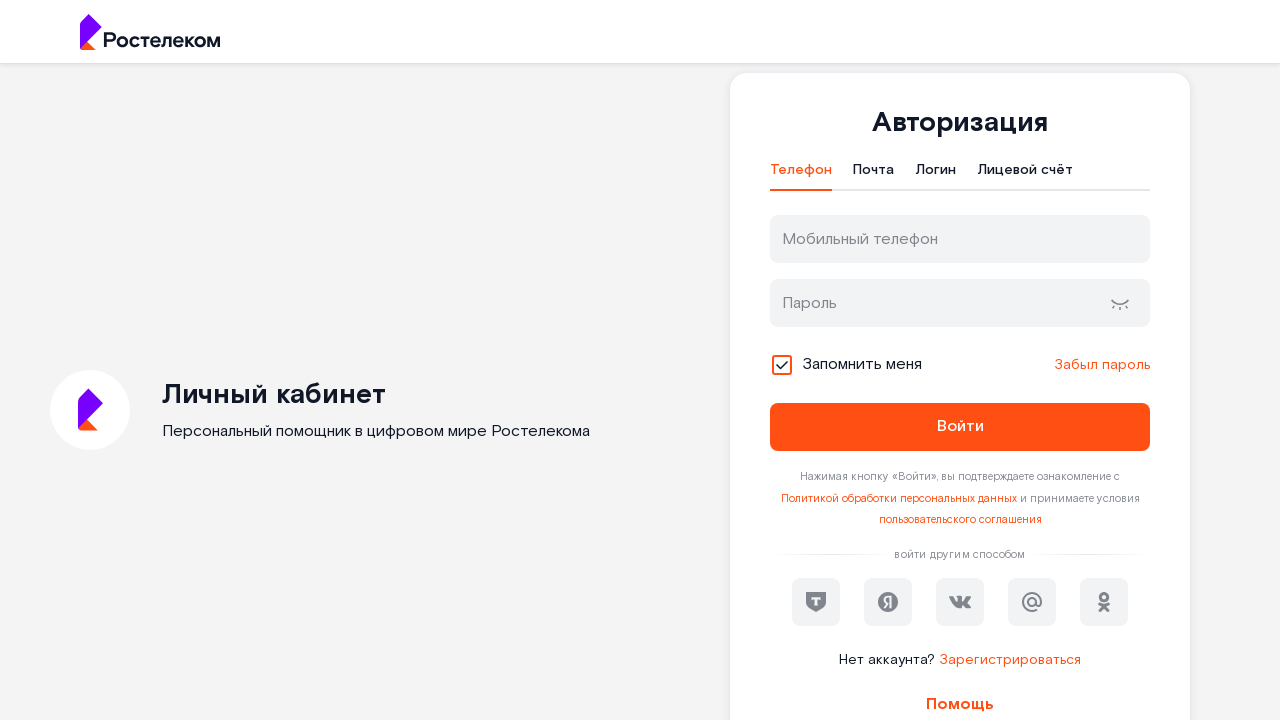